Tests scroll functionality by scrolling down to the Cydeo link and then scrolling back up to the Home link

Starting URL: https://practice.cydeo.com/

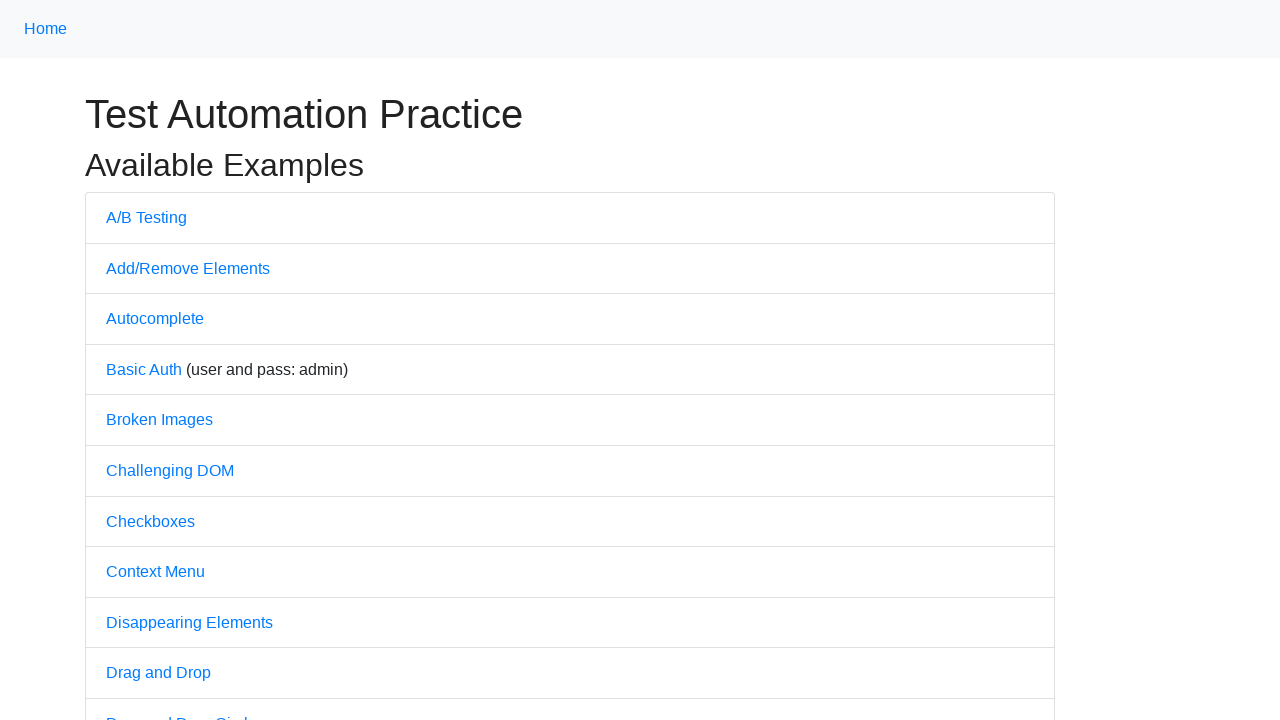

Scrolled down to Cydeo link at bottom of page
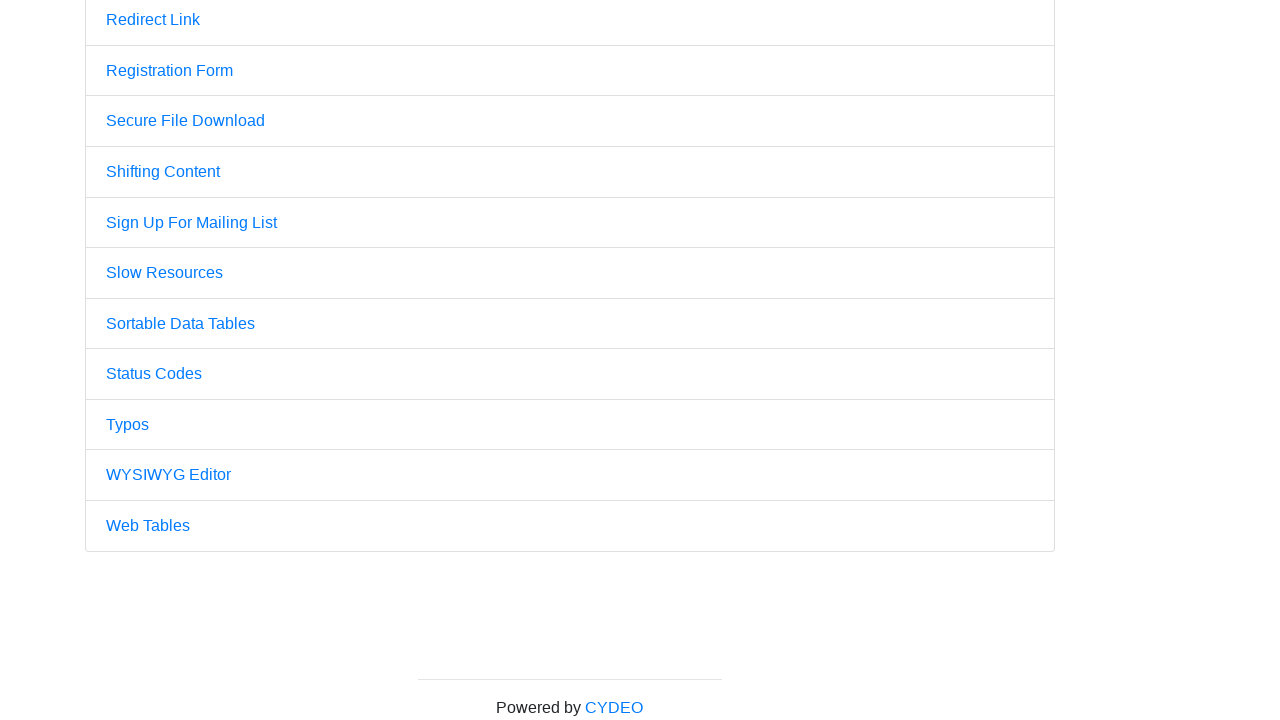

Verified Cydeo link is visible
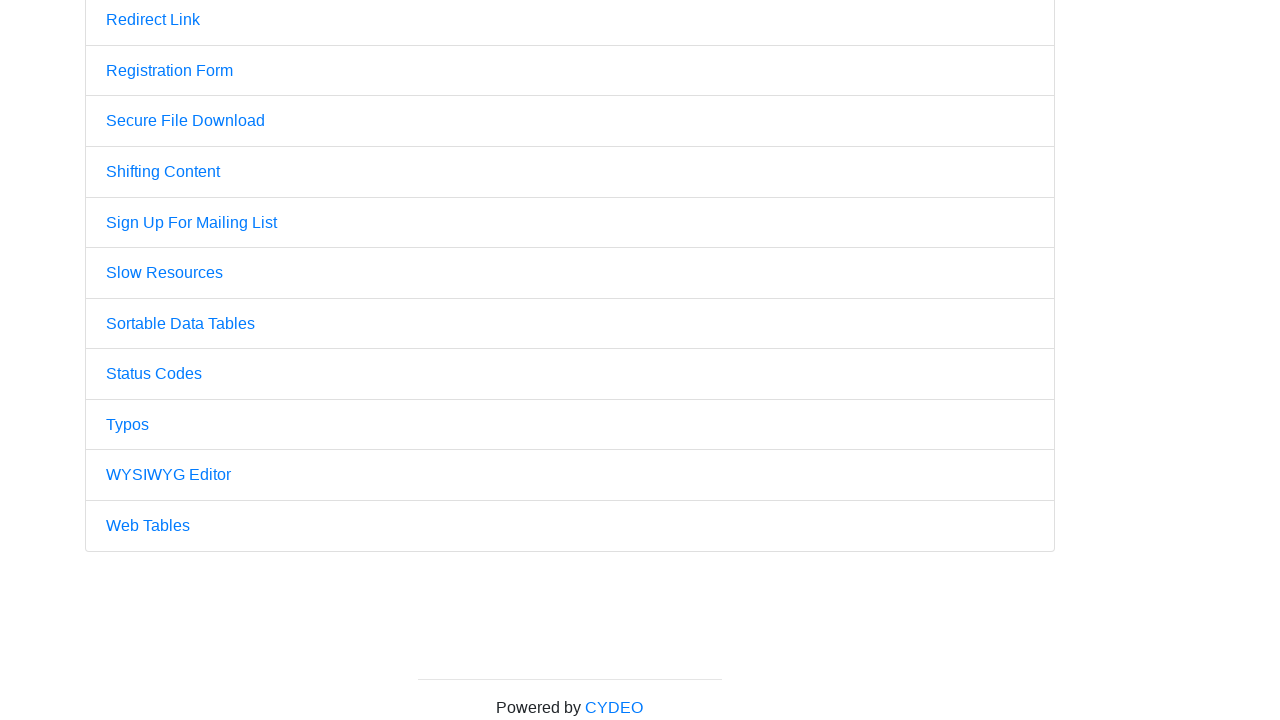

Scrolled up to Home link at top of page
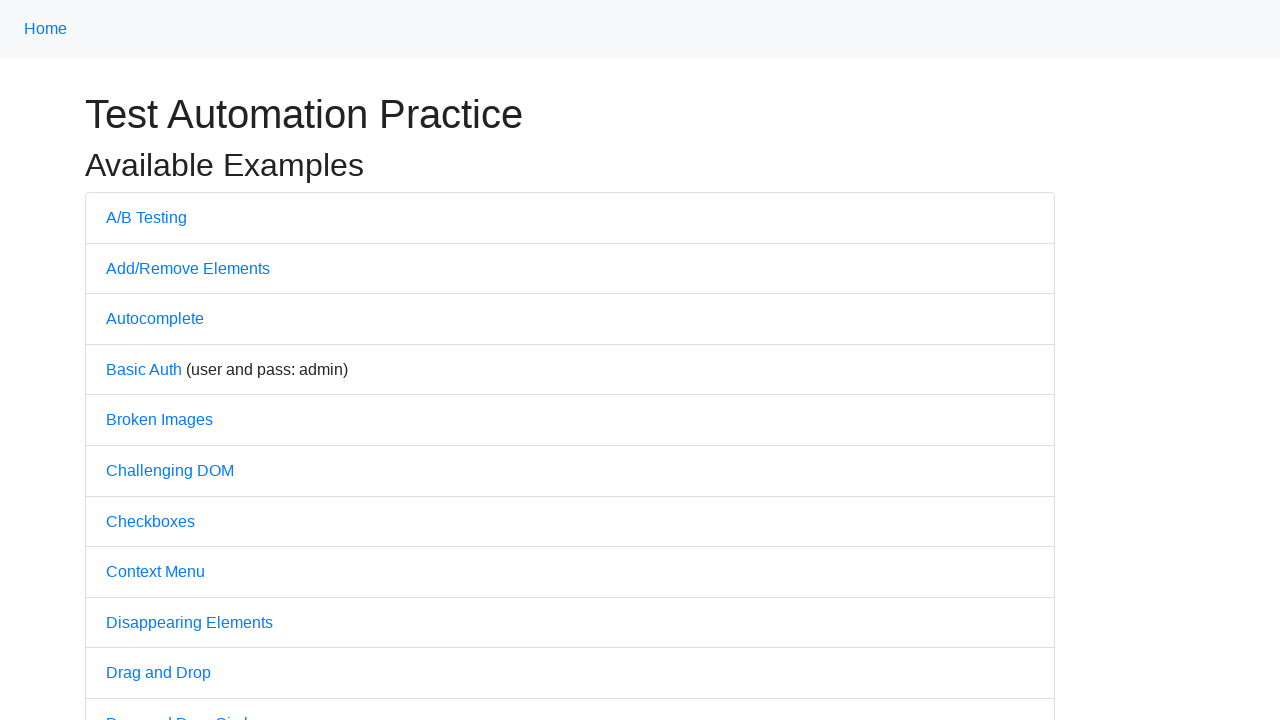

Verified Home link is visible
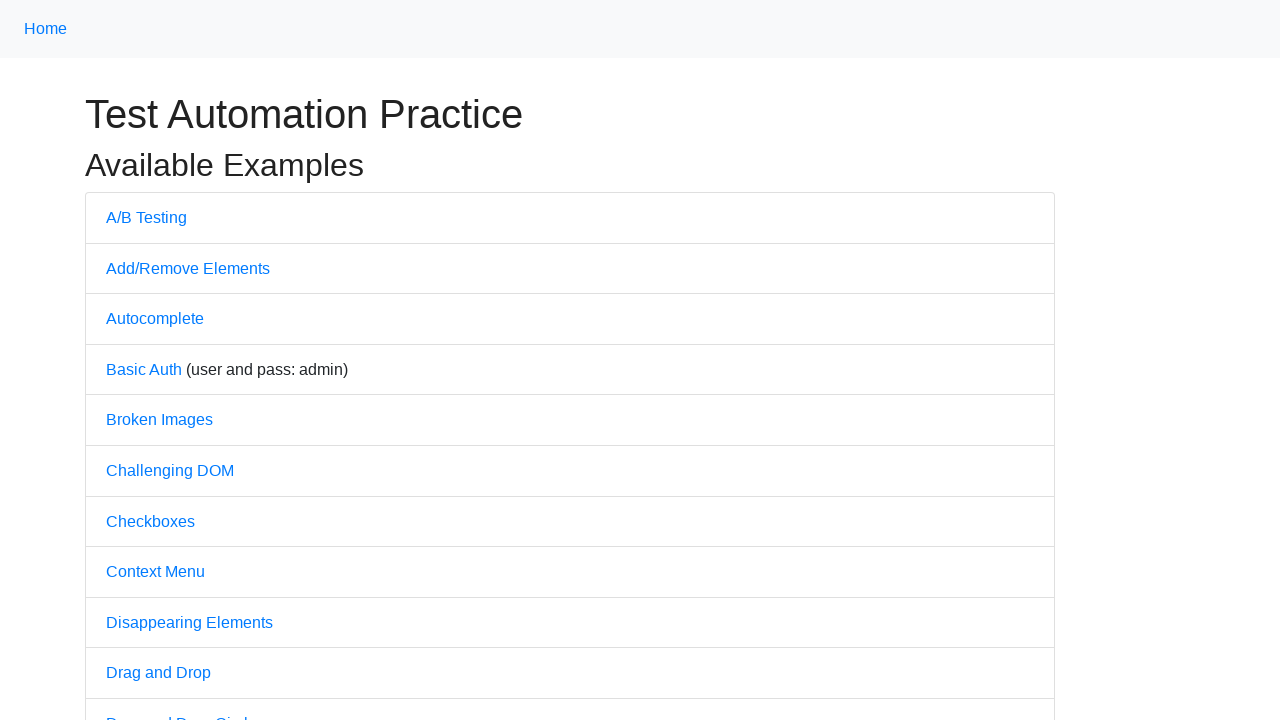

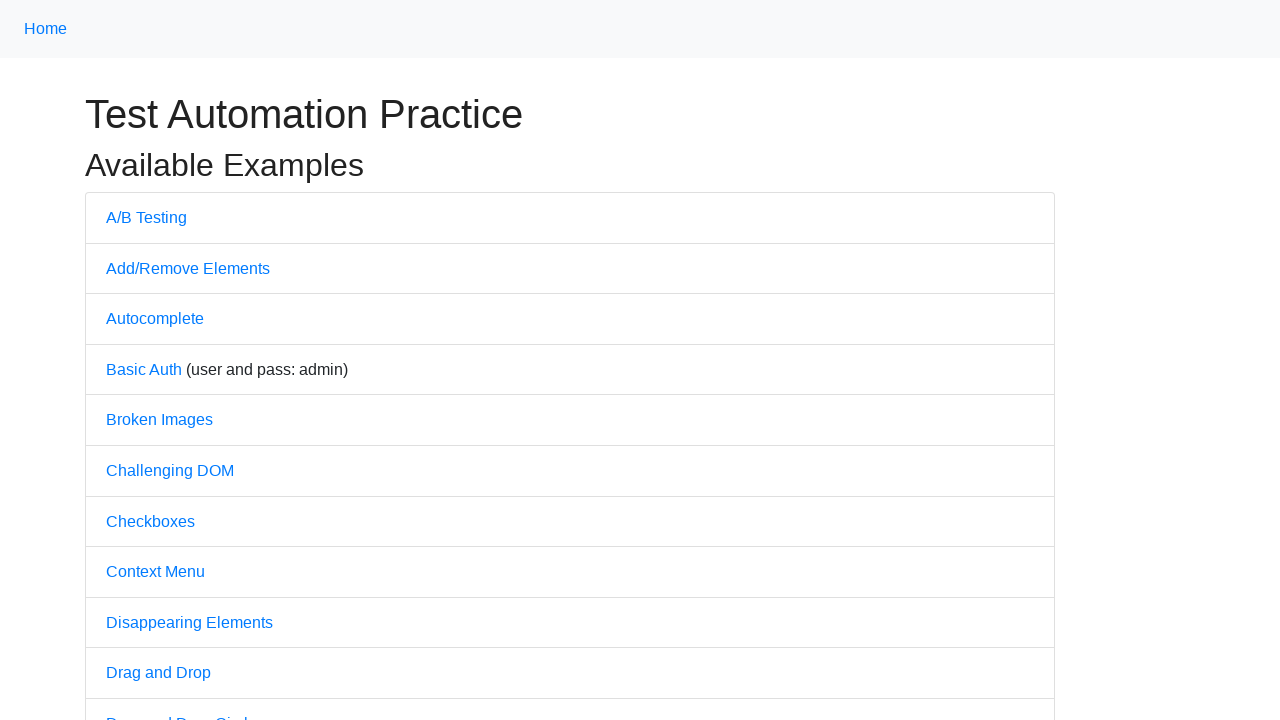